Tests window handling functionality by clicking a link that opens a new window, switching between windows, and verifying content in both windows

Starting URL: https://the-internet.herokuapp.com/windows

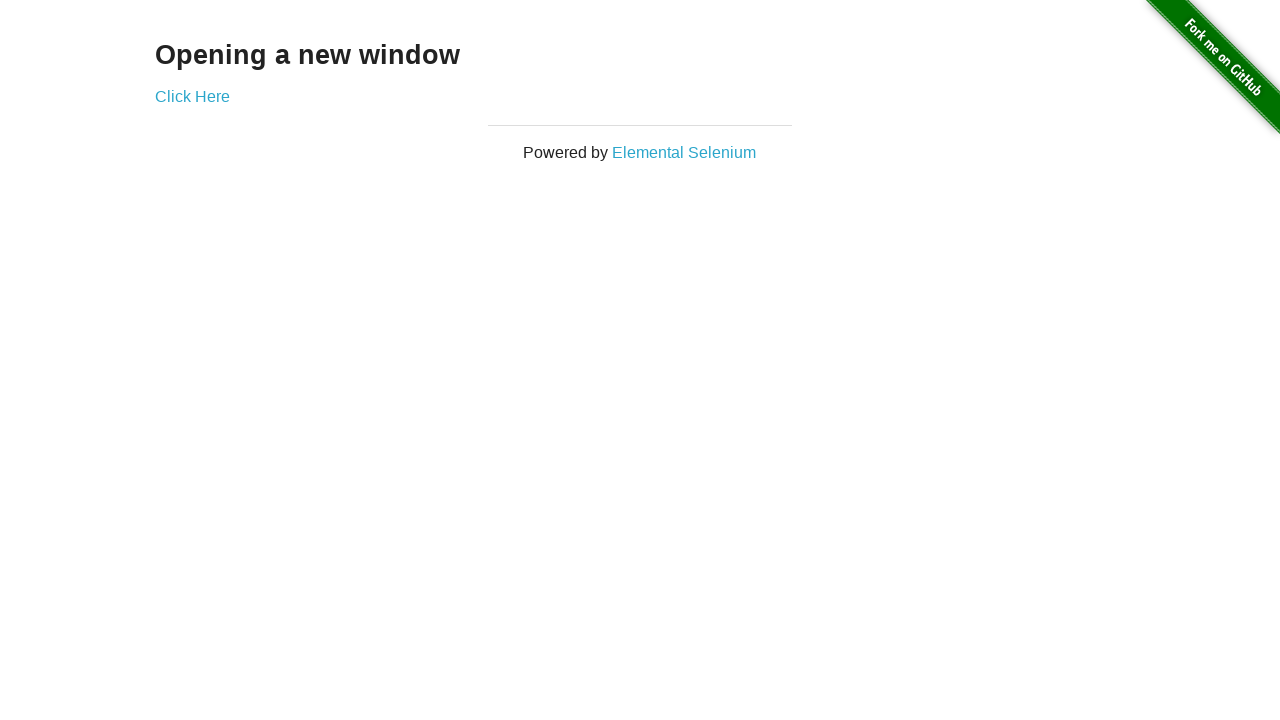

Clicked 'Click Here' link to open new window at (192, 96) on text=Click Here
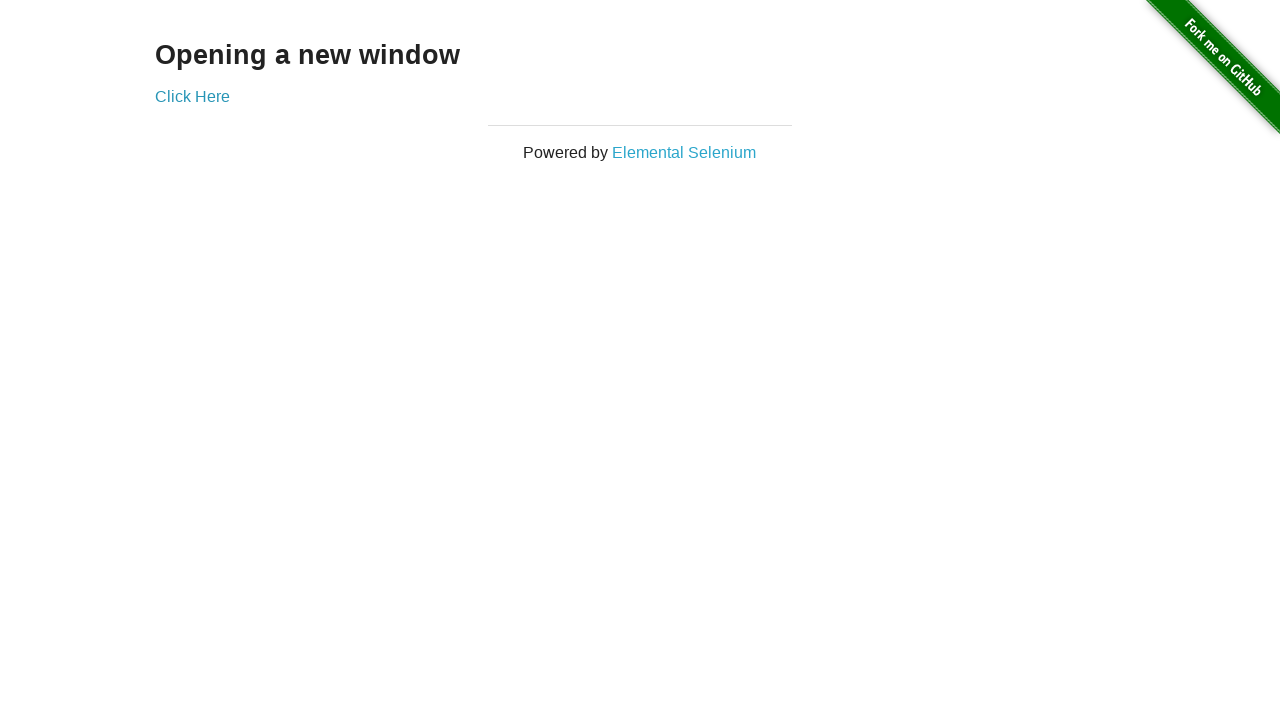

New window opened and captured
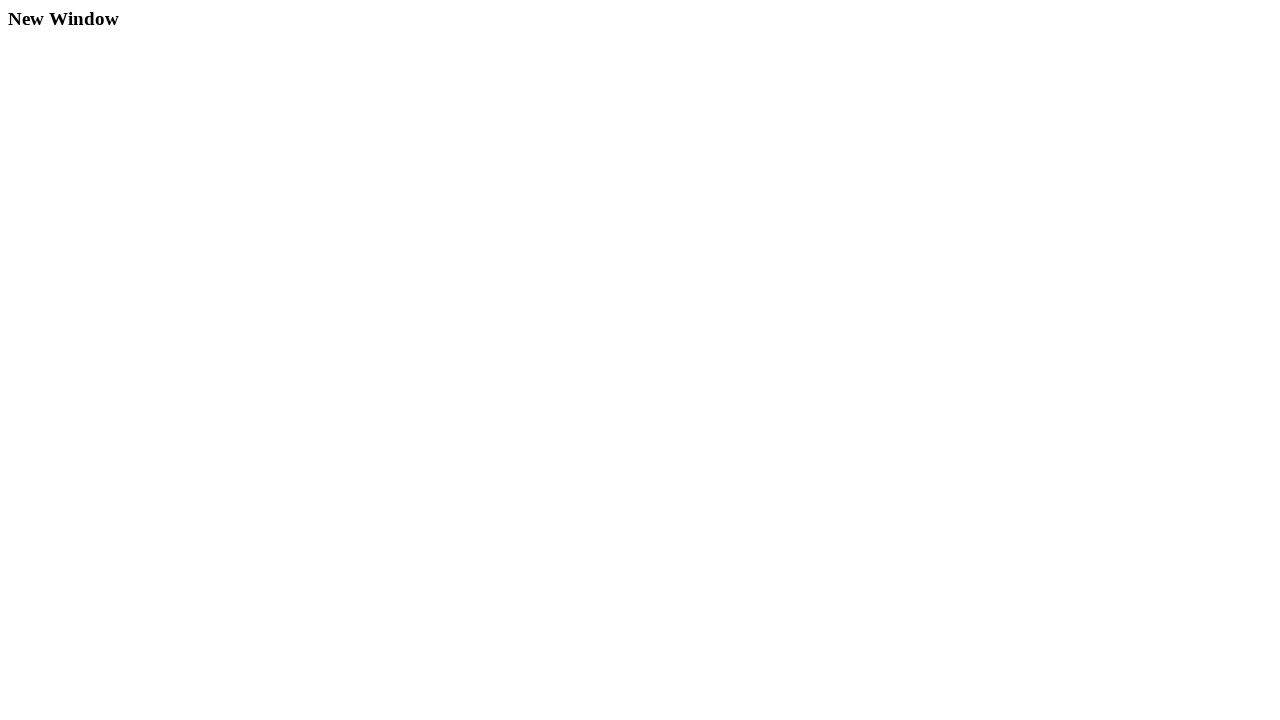

Retrieved heading text from new window: 'New Window'
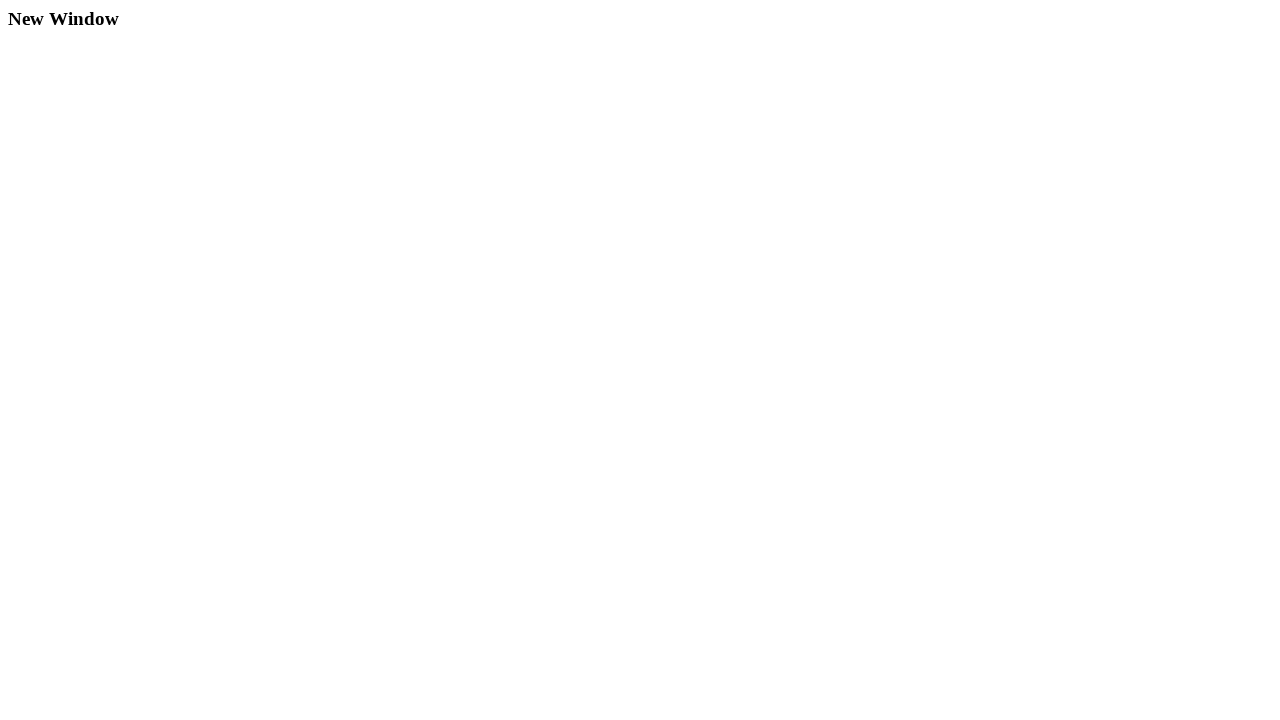

Closed the new window
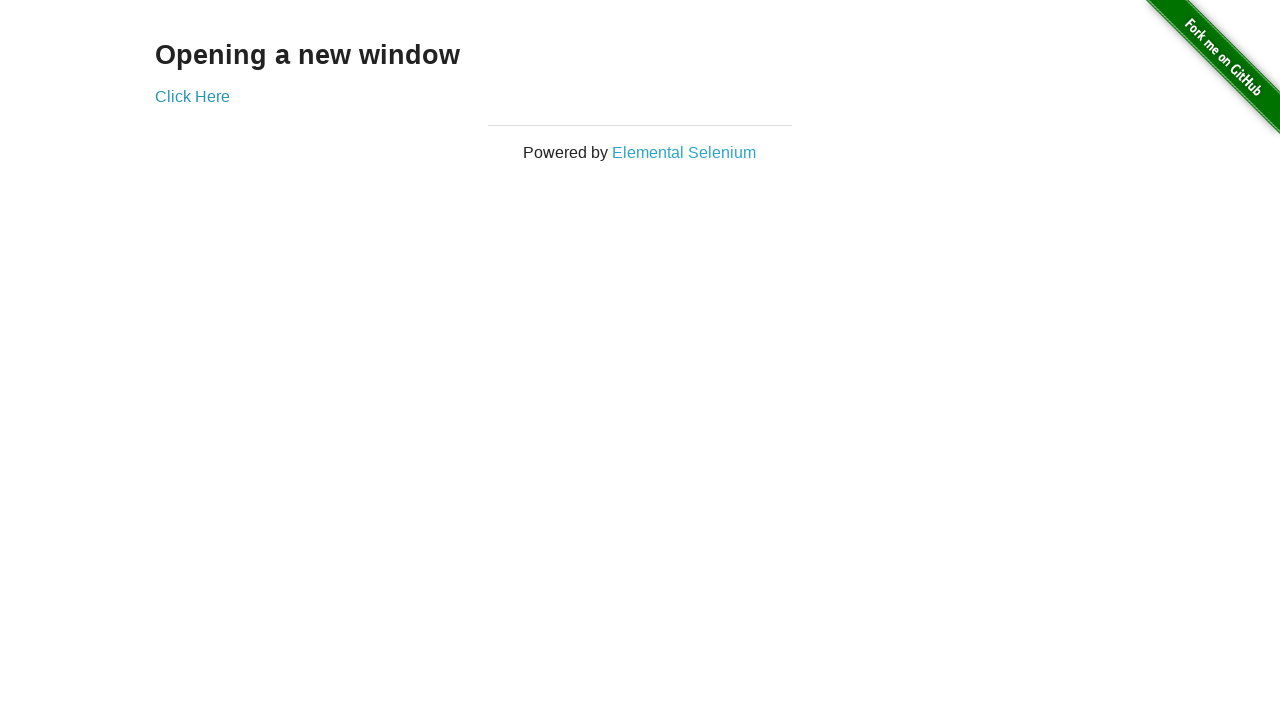

Verified original window heading text is 'Opening a new window'
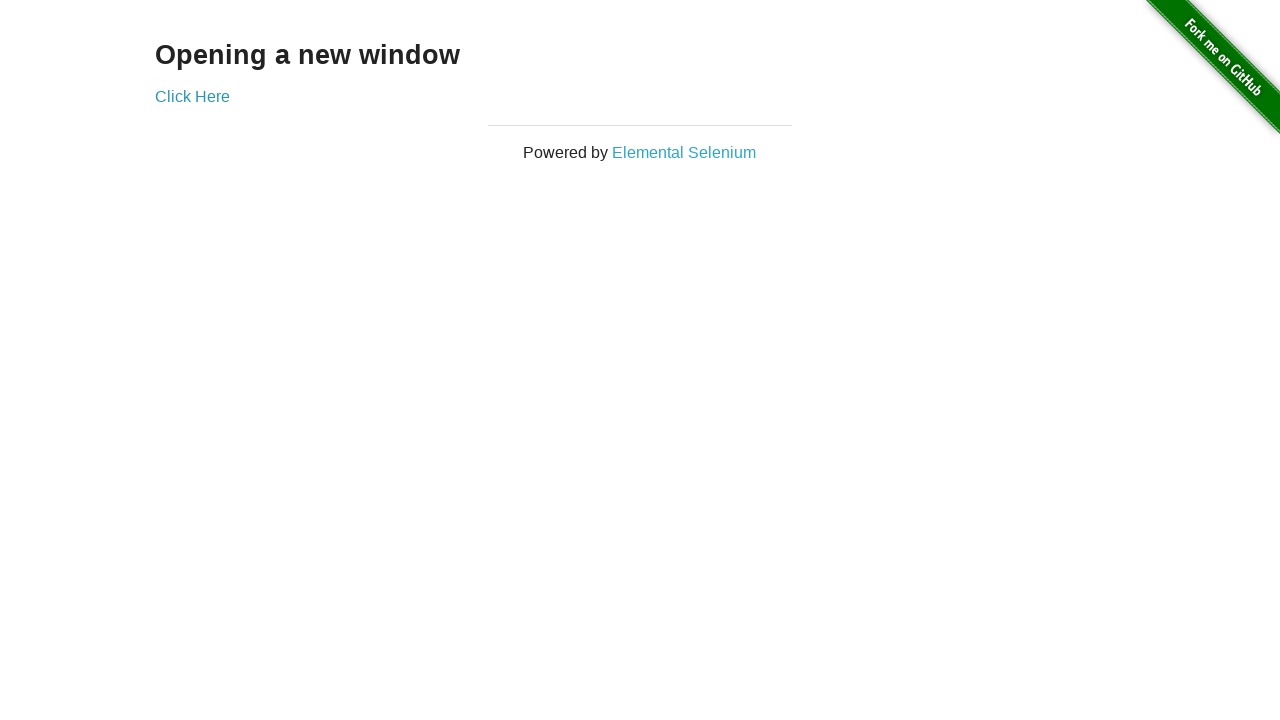

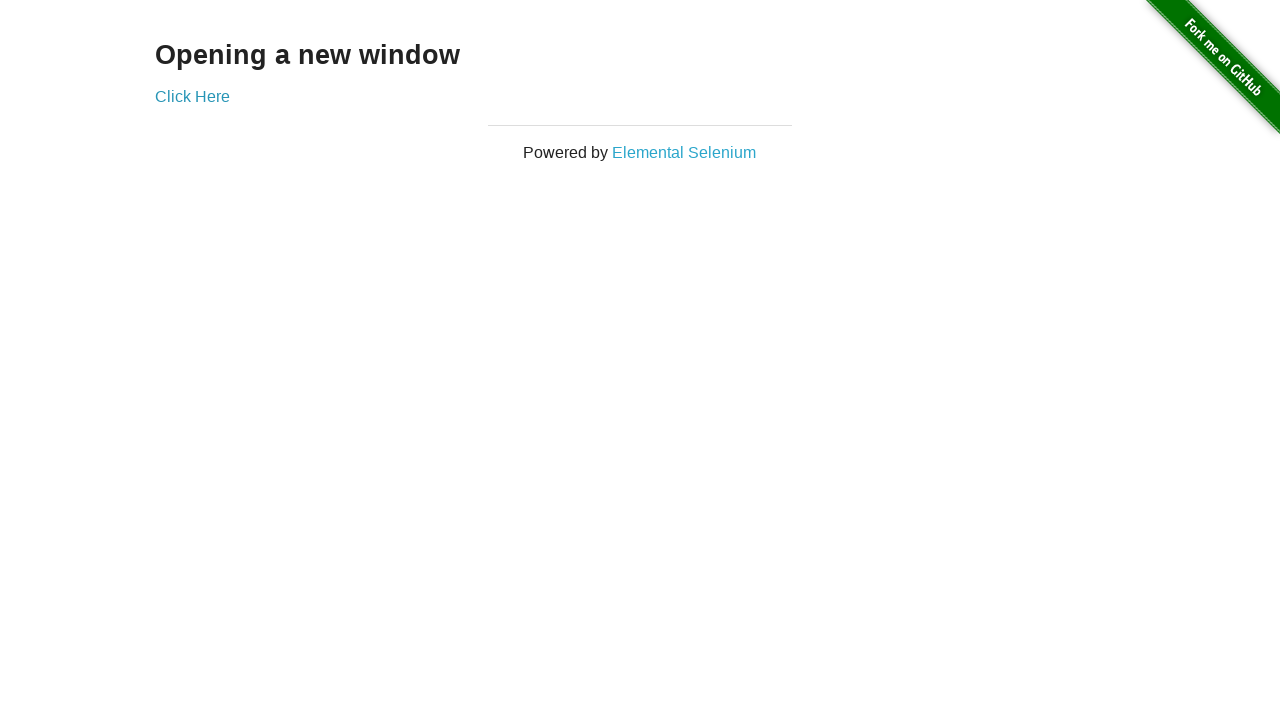